Tests checking radio buttons and checkboxes, verifying their checked state

Starting URL: http://vanilton.net/web-test/input-types/

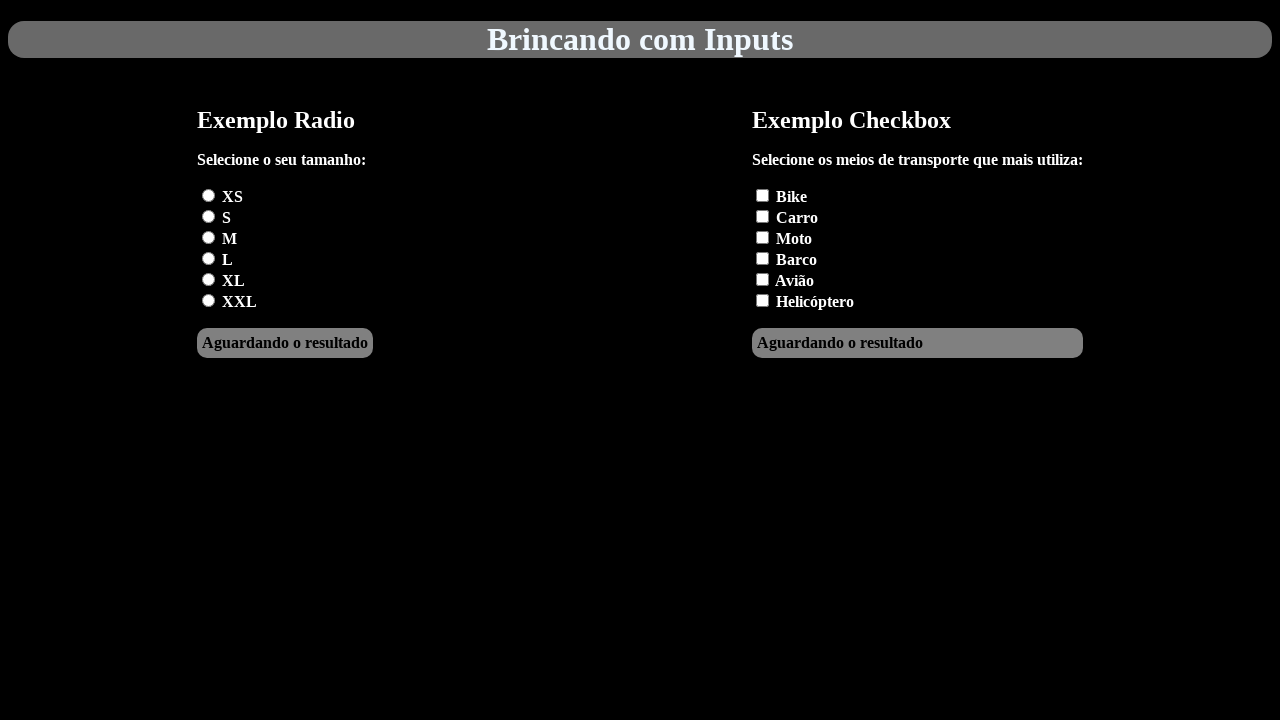

Checked the male radio button at (209, 237) on id=M
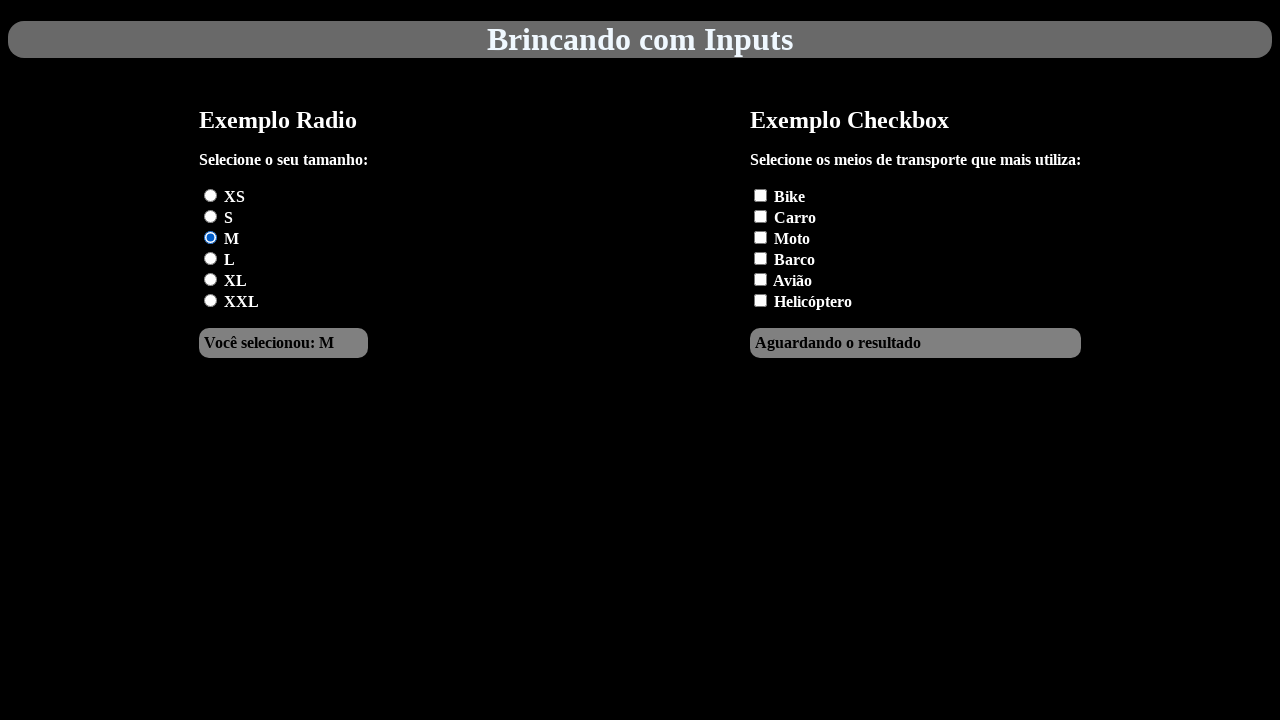

Checked the Bike checkbox at (760, 195) on id=Bike
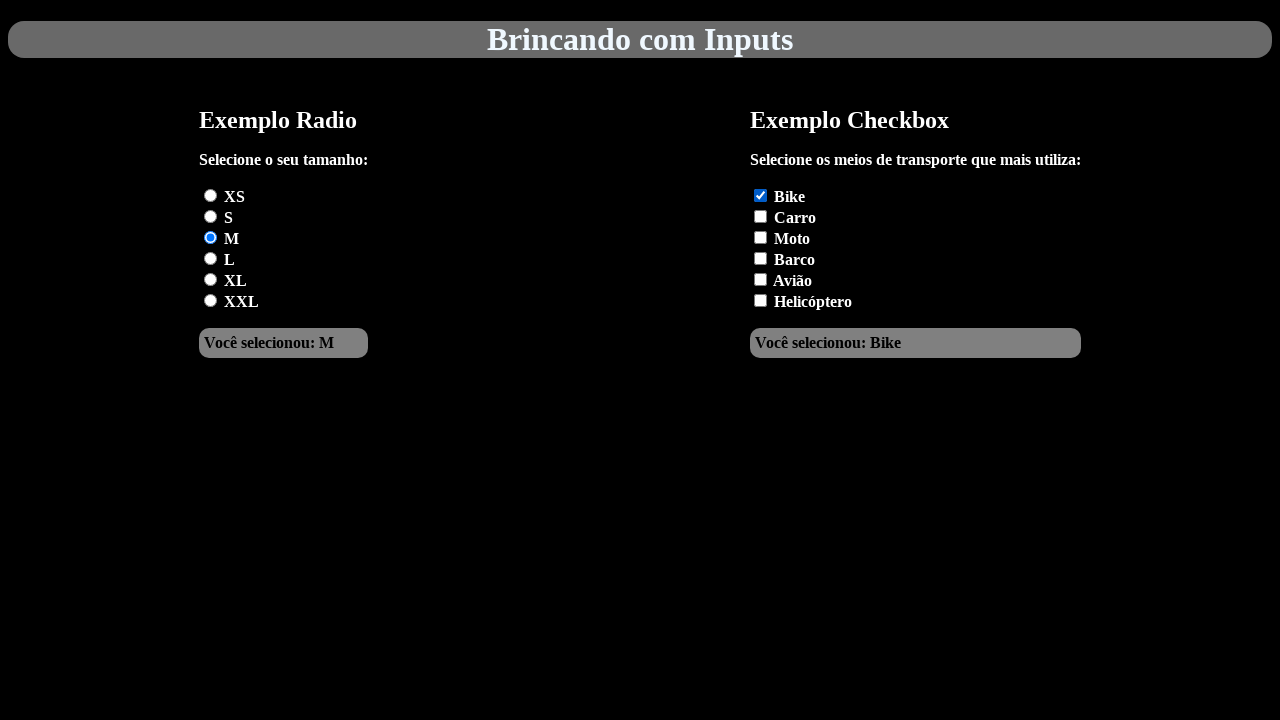

Checked the Moto checkbox at (760, 237) on id=Moto
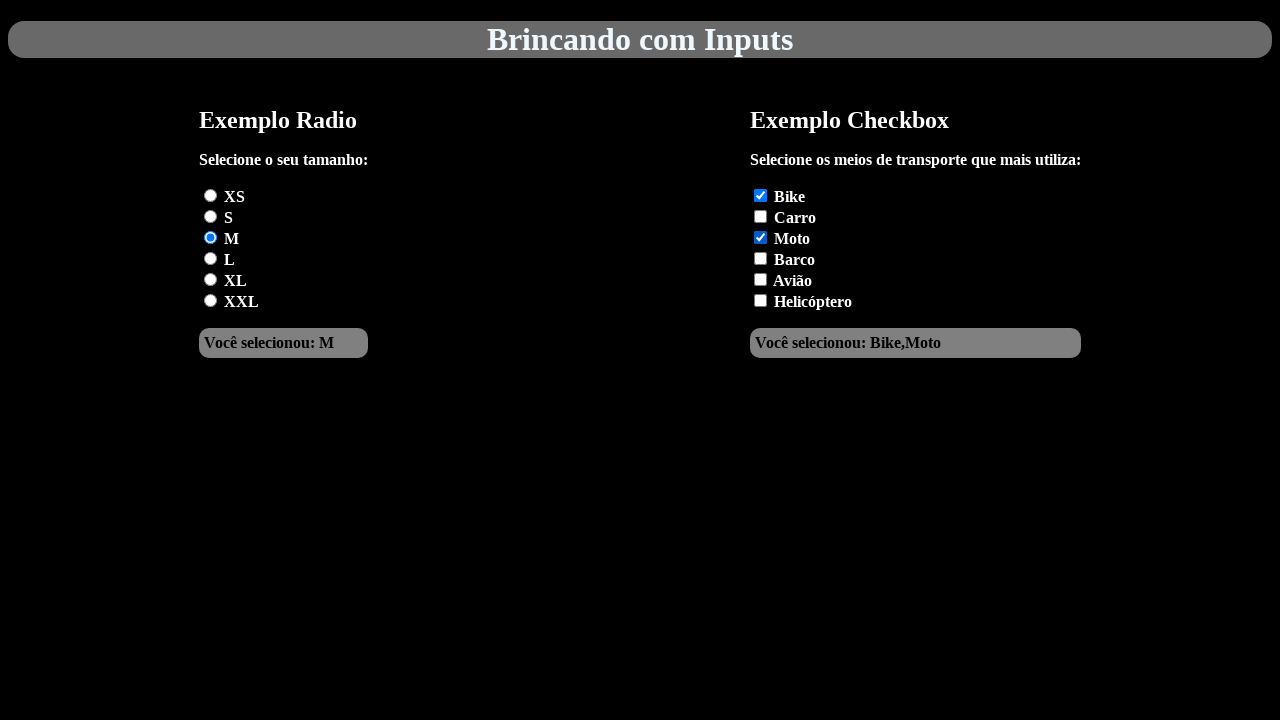

Verified Moto checkbox is checked
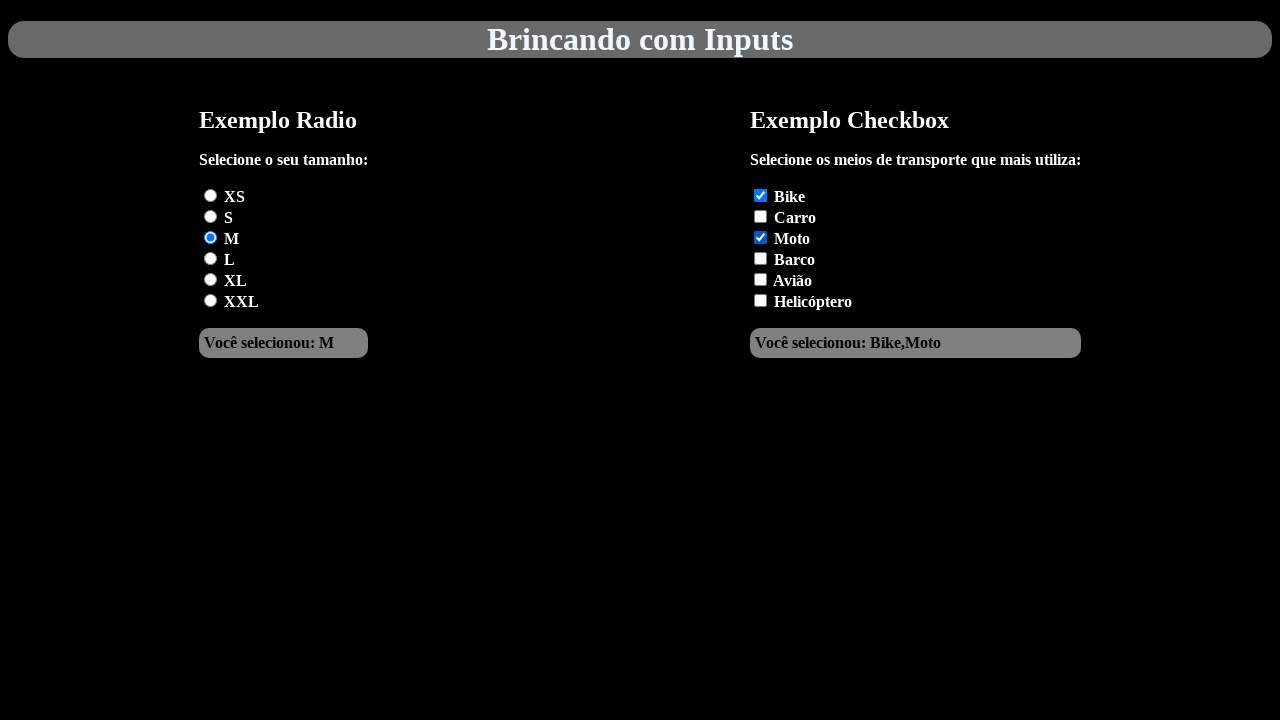

Verified Bike checkbox is checked
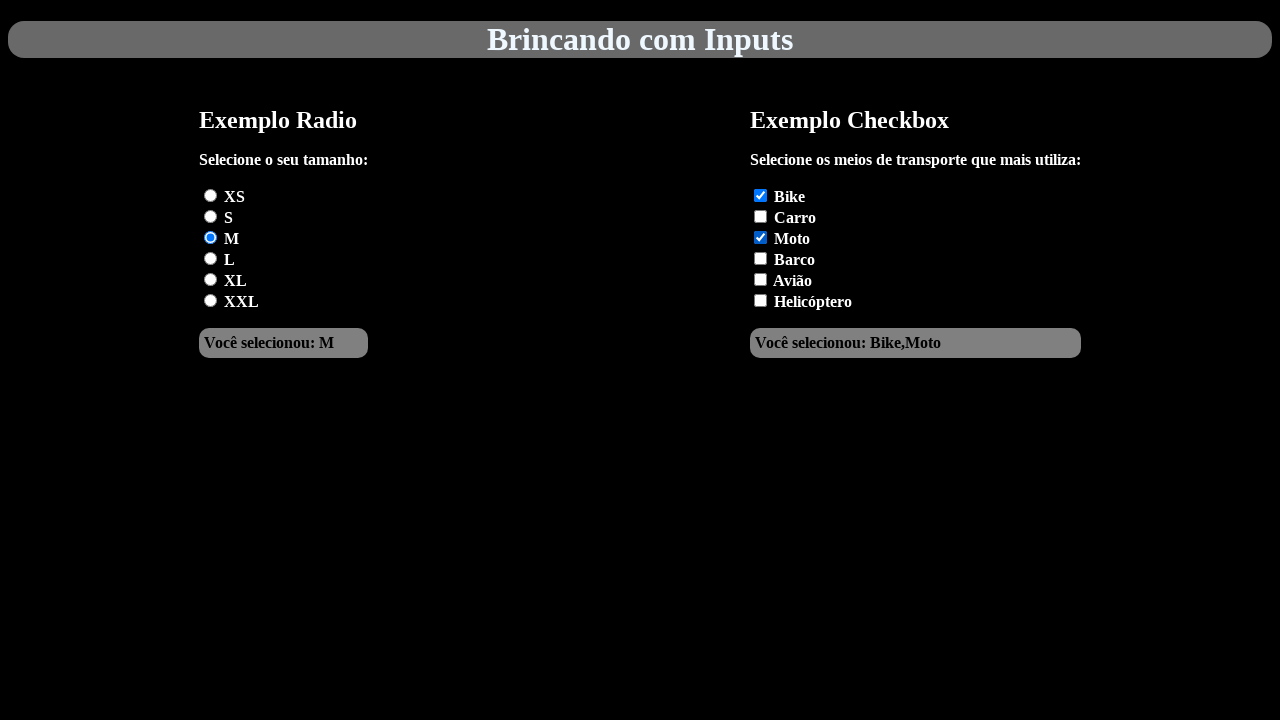

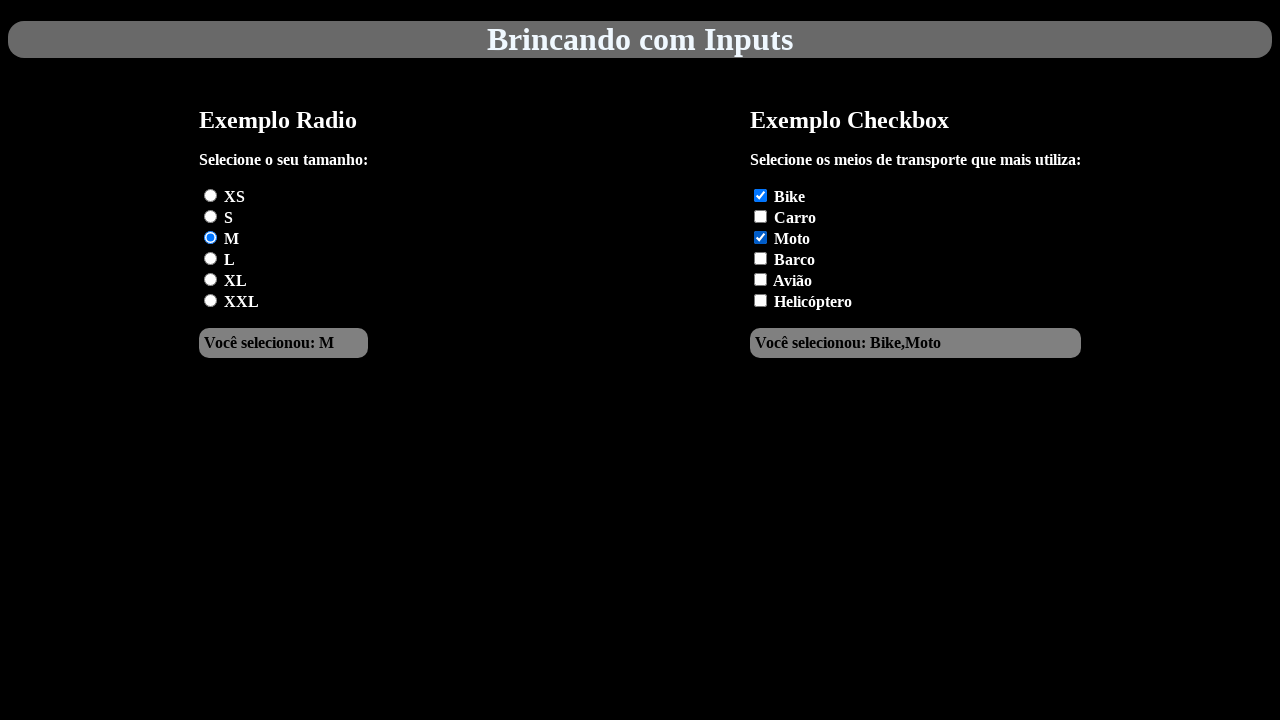